Navigates to Monitors category, selects Apple monitor 24, adds it to cart, and accepts the confirmation popup.

Starting URL: https://www.demoblaze.com/index.html

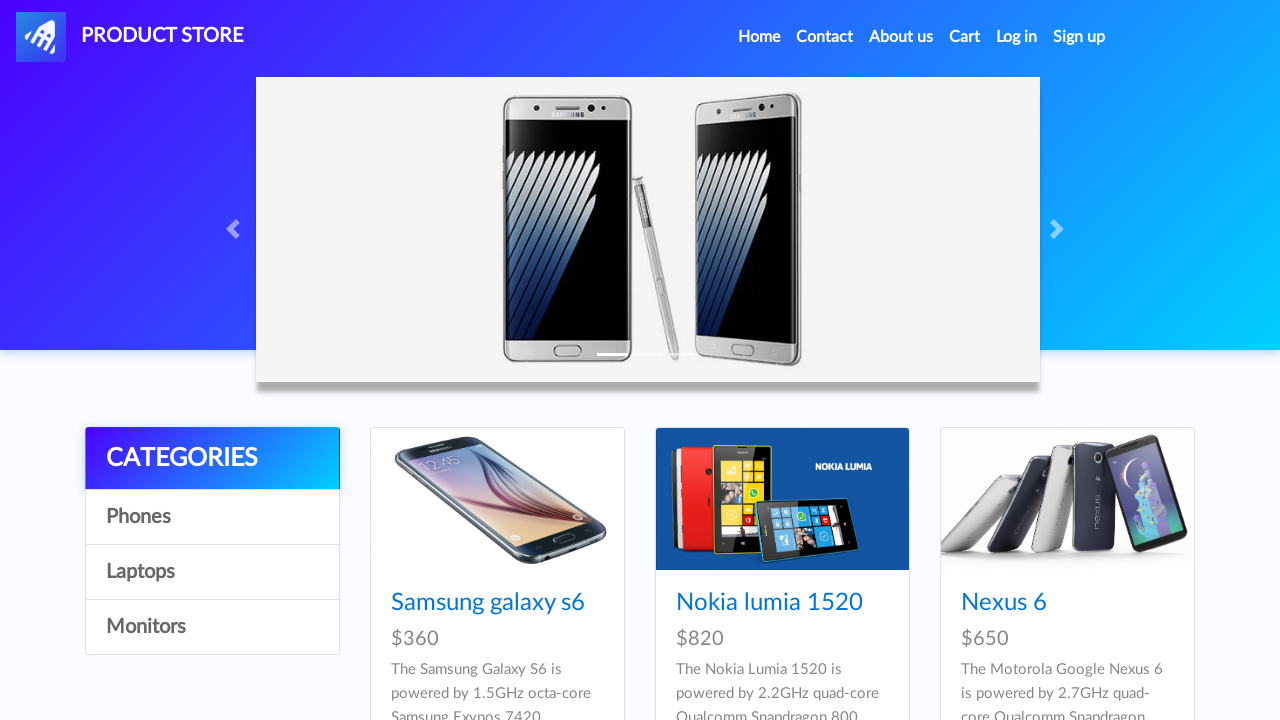

Clicked on Monitors category at (212, 627) on xpath=//a[.='Monitors']
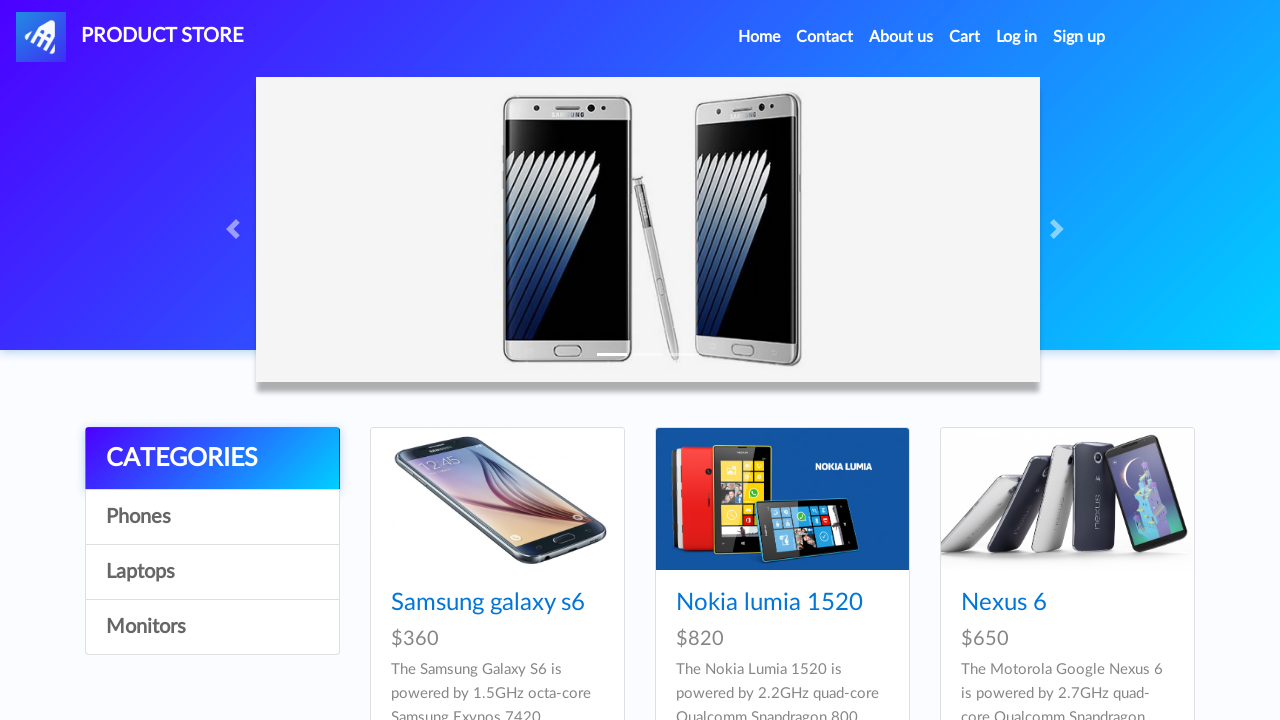

Apple monitor 24 product link loaded
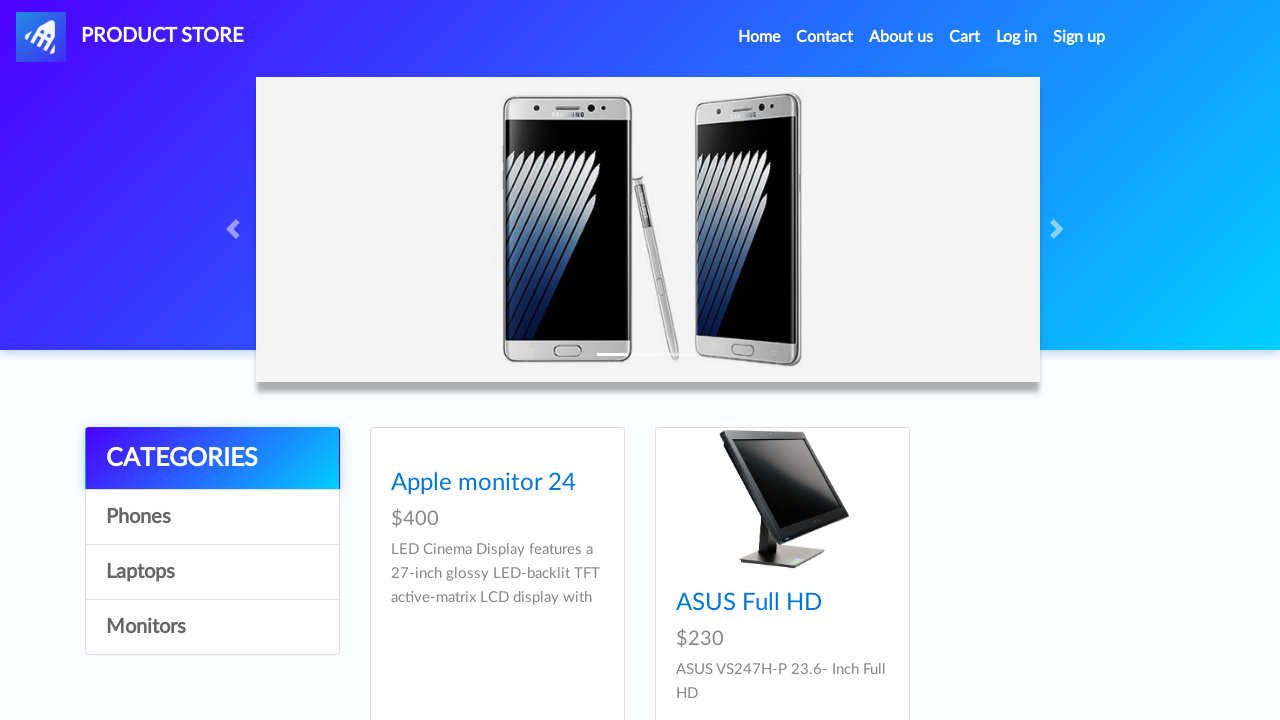

Clicked on Apple monitor 24 product at (484, 603) on xpath=//a[.='Apple monitor 24']
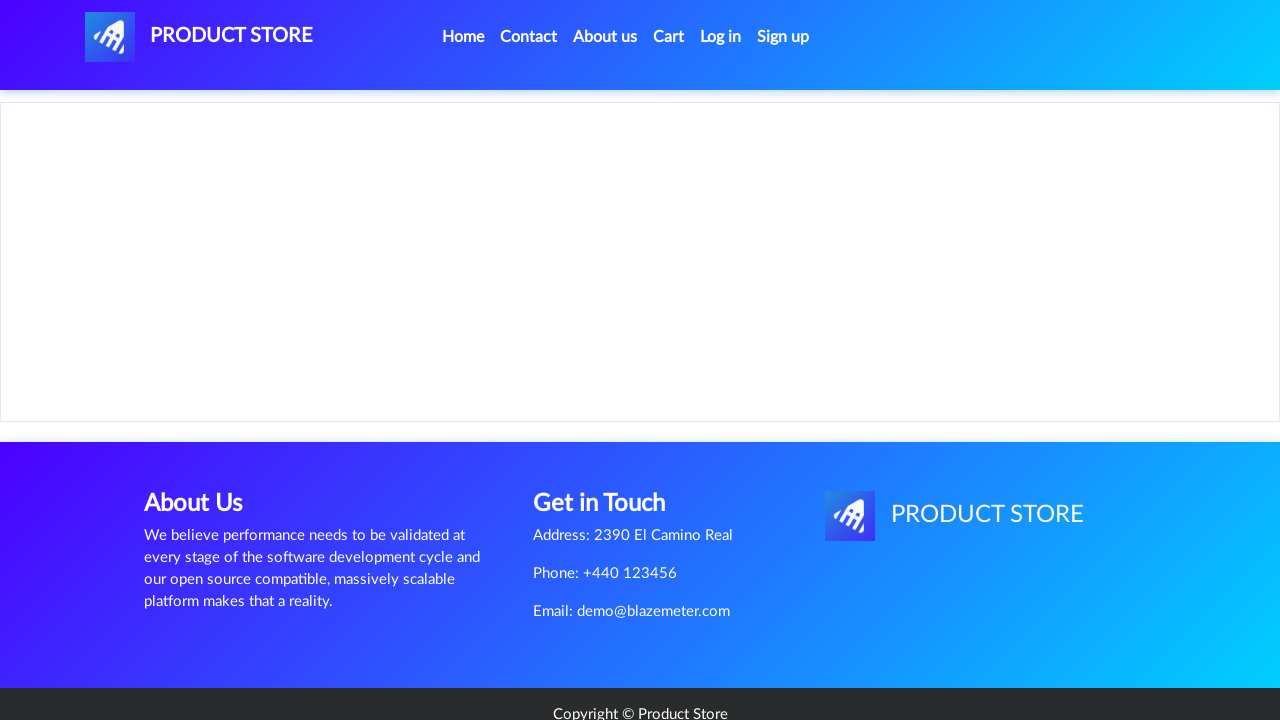

Add to cart button loaded on product page
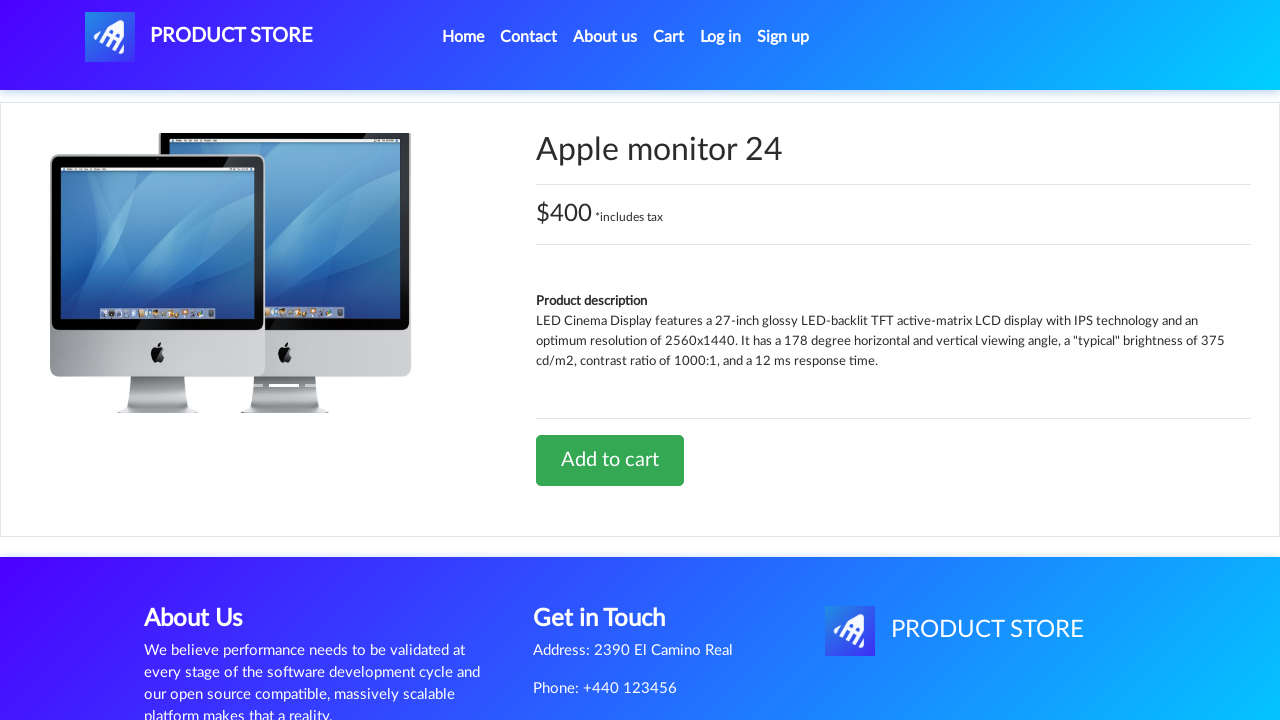

Clicked Add to cart button at (610, 460) on xpath=//a[.='Add to cart']
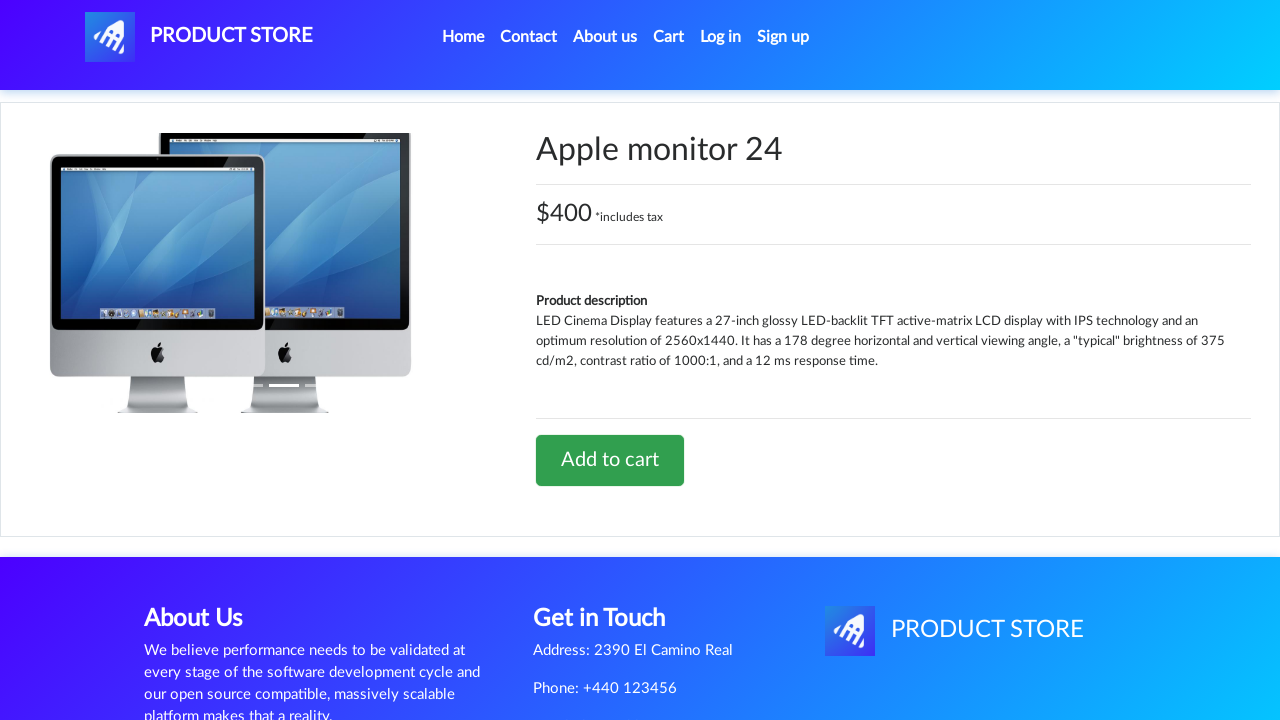

Set up dialog handler to accept popups
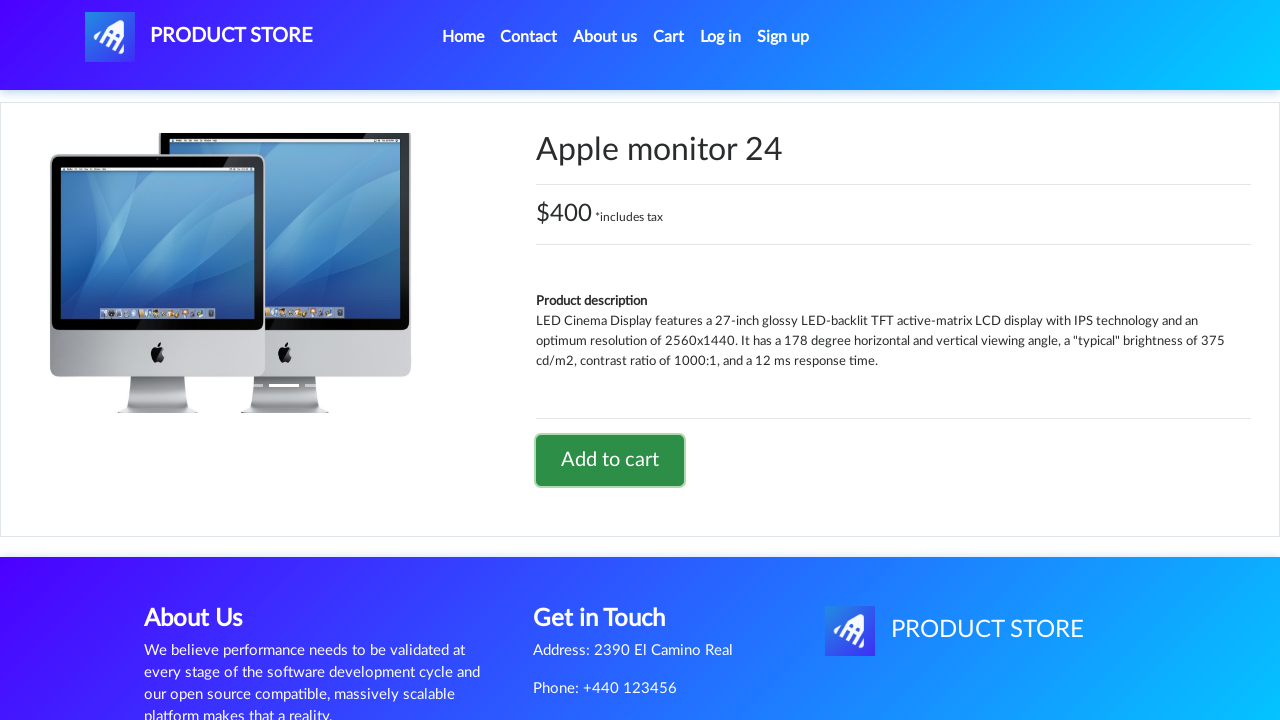

Waited for confirmation popup and accepted it
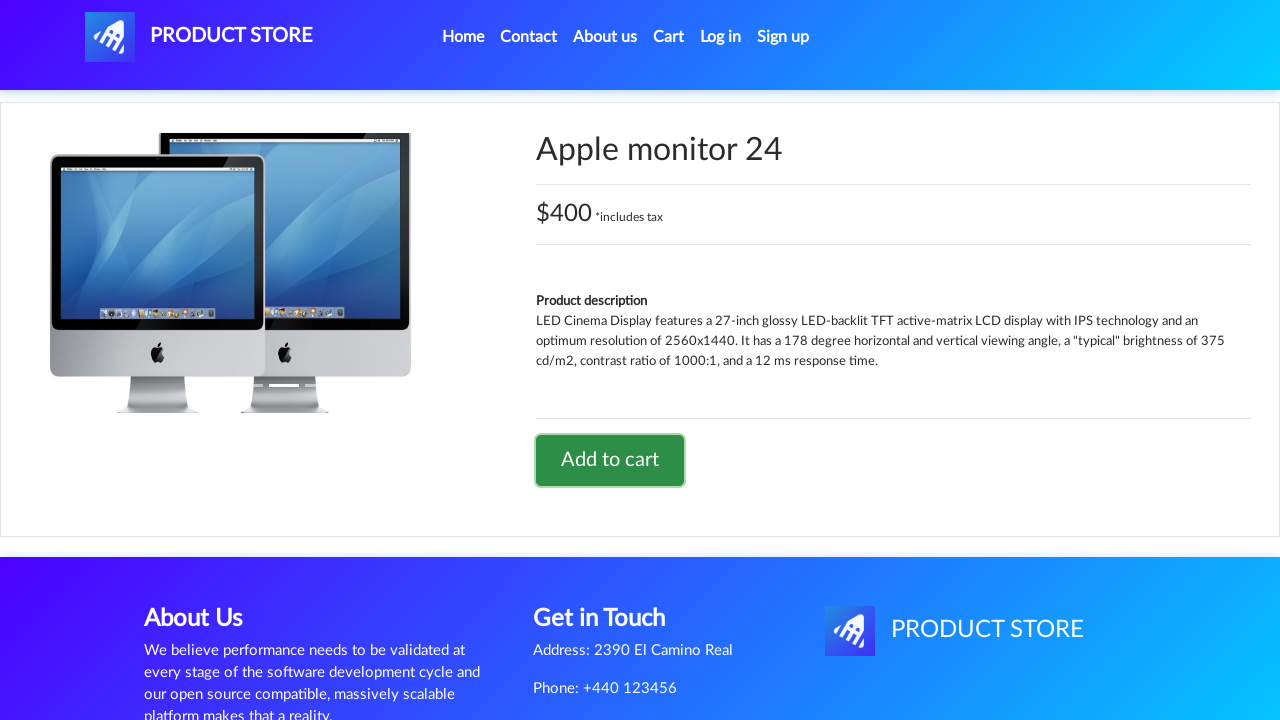

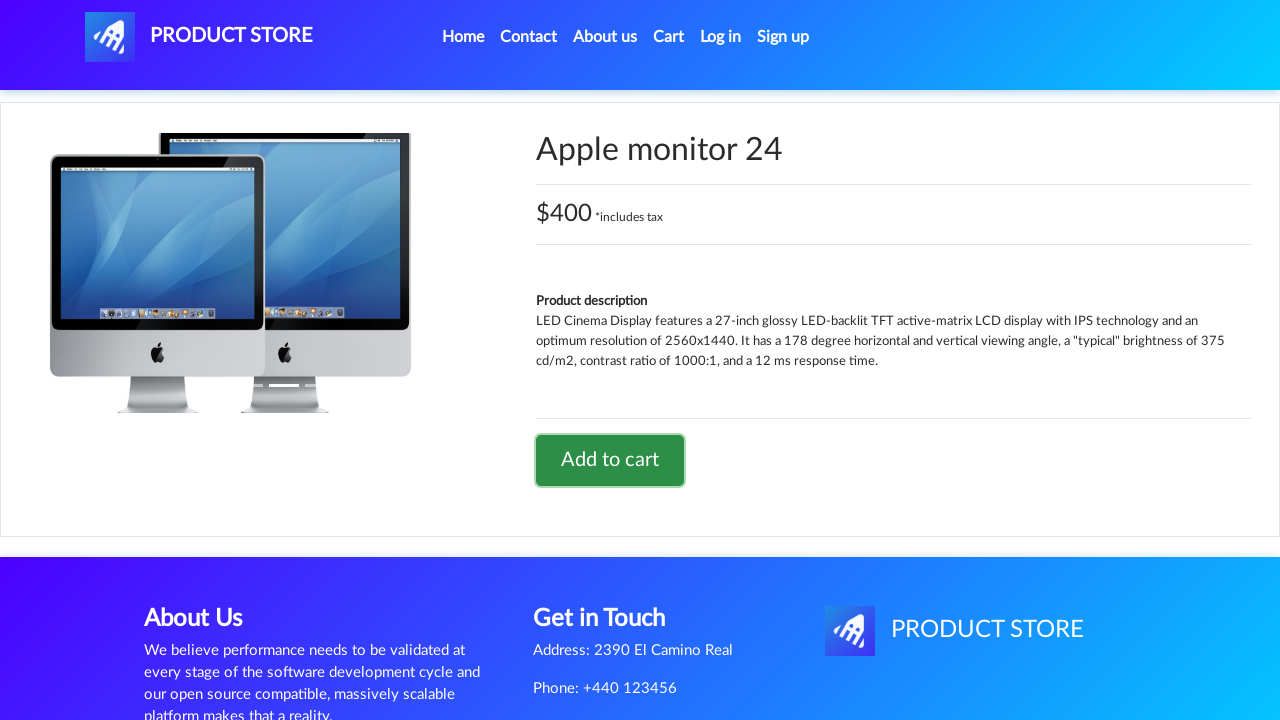